Tests page scrolling functionality by scrolling down the page multiple times

Starting URL: http://www.seleniumhq.org/download/

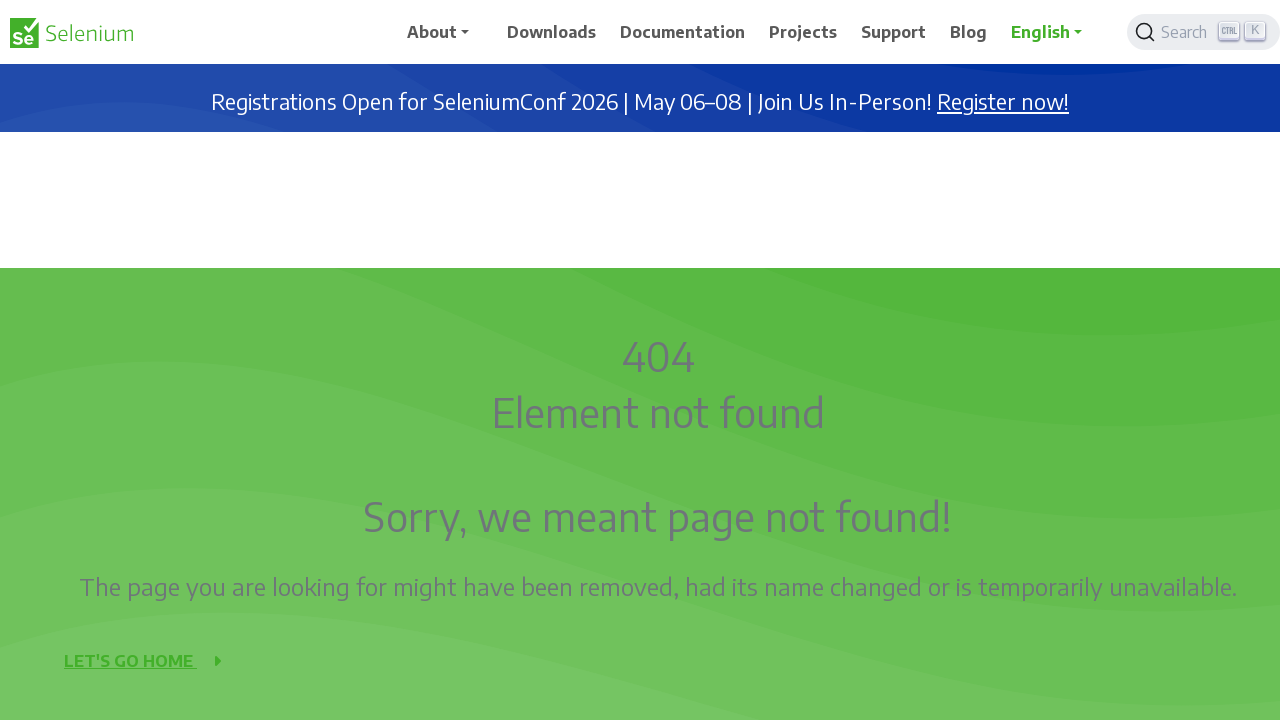

Scrolled down page by 200 pixels
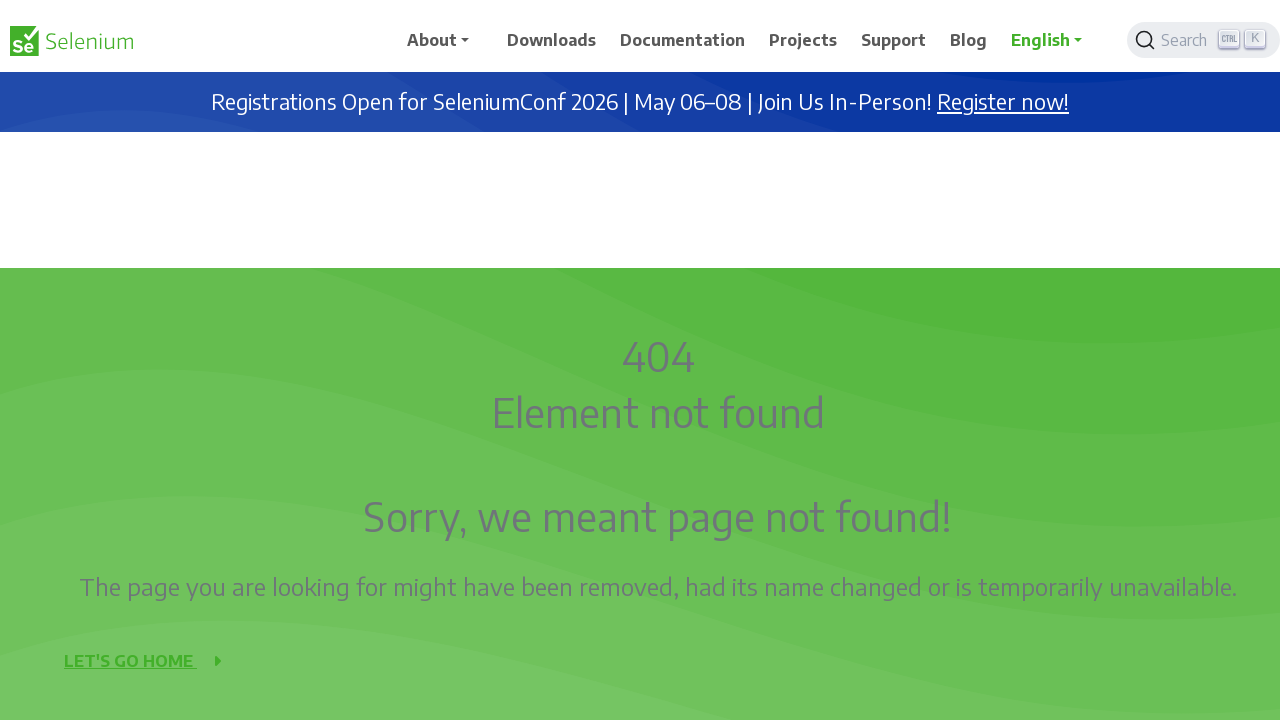

Waited 500ms for page to settle after scroll
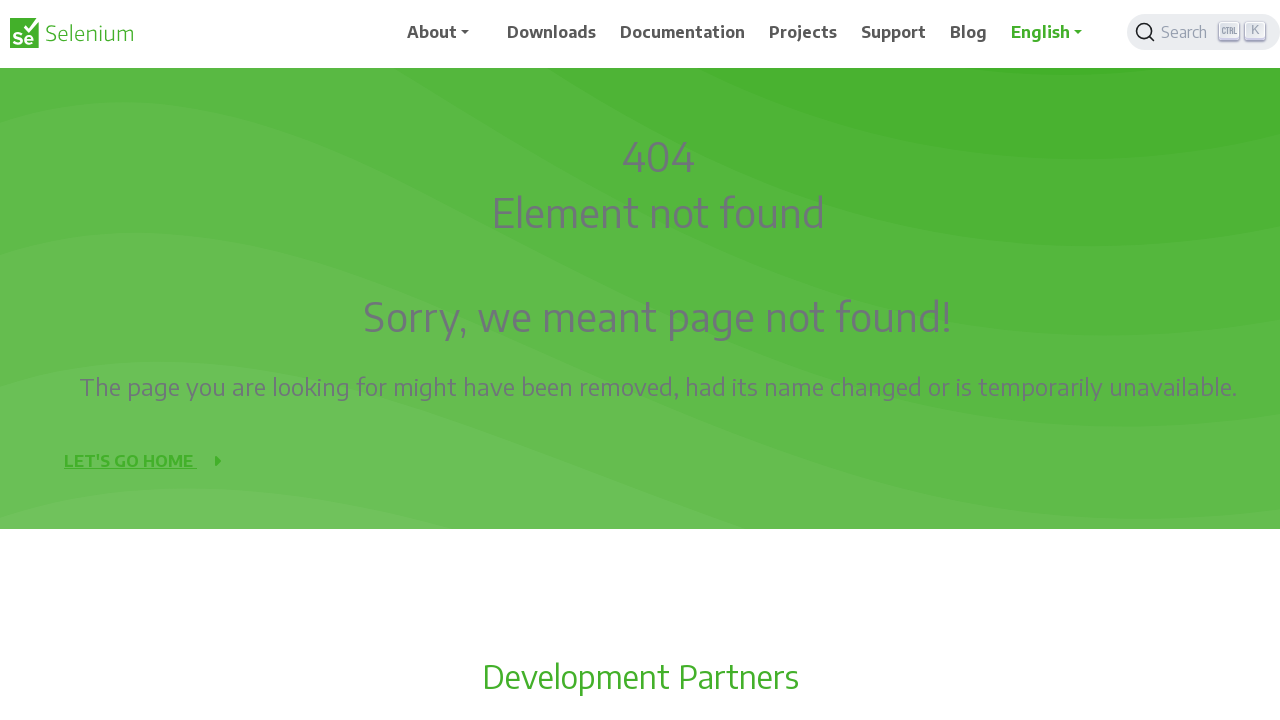

Scrolled down page by 200 pixels
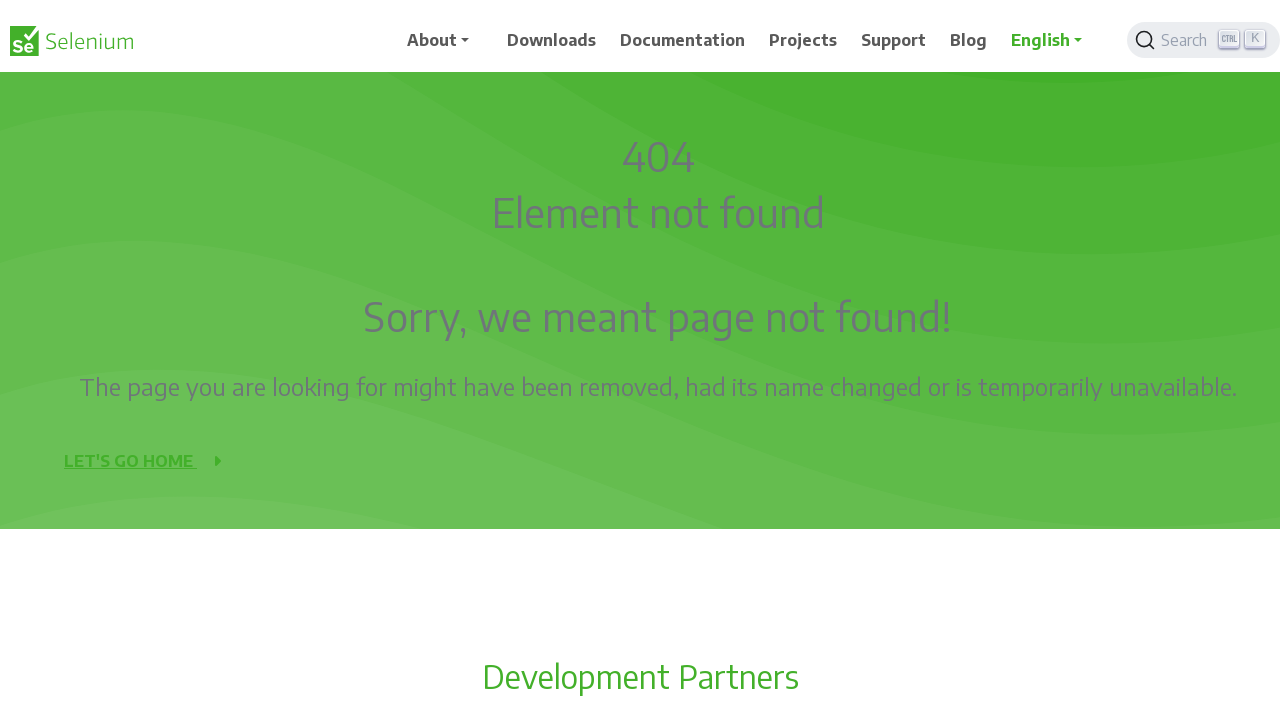

Waited 500ms for page to settle after scroll
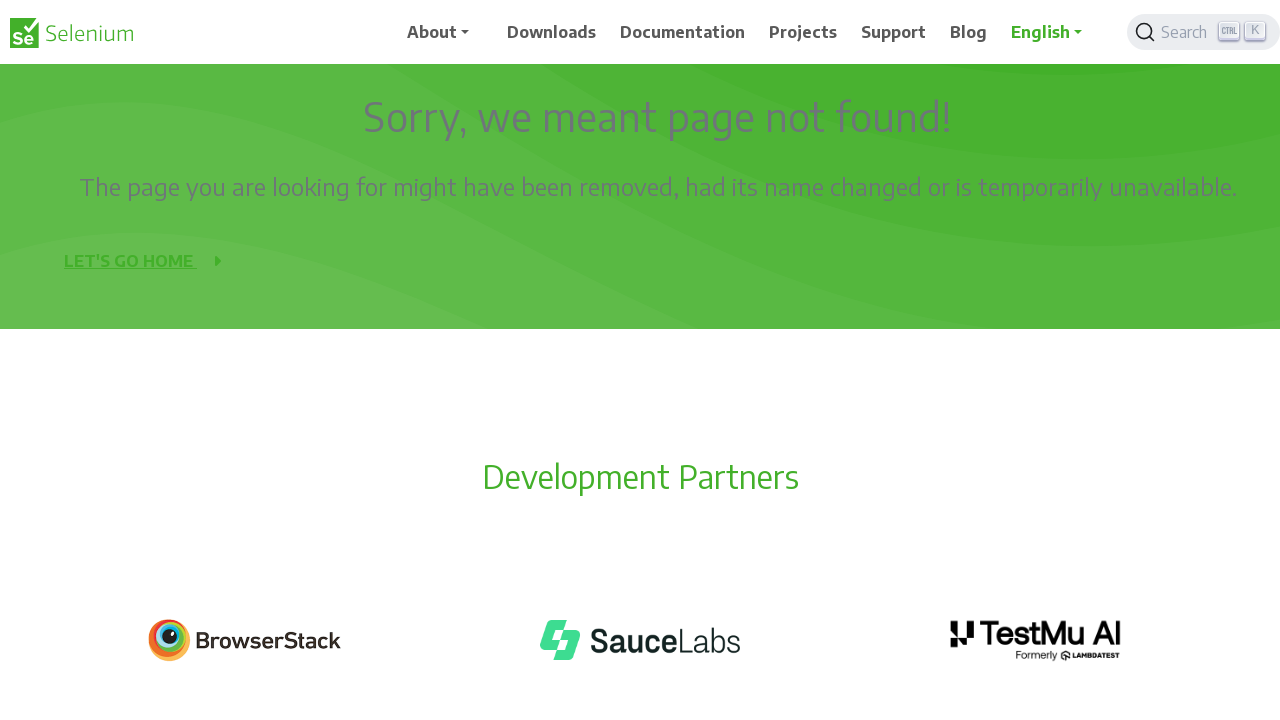

Scrolled down page by 200 pixels
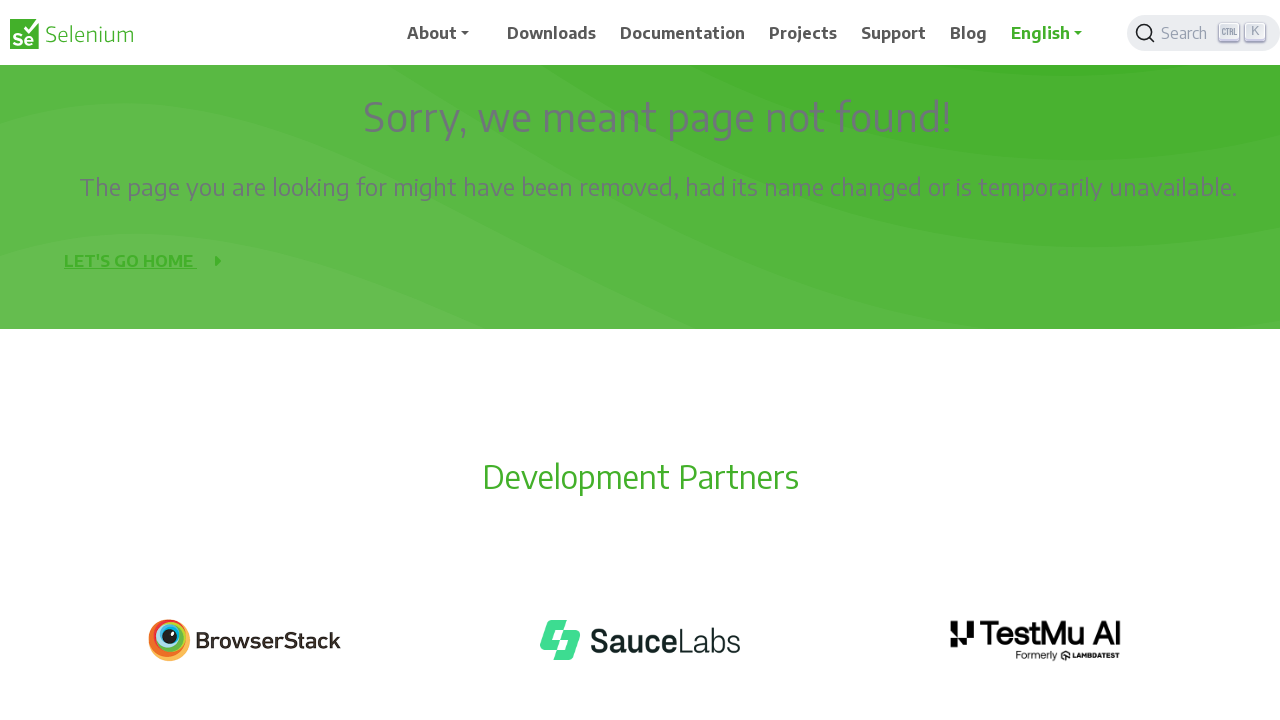

Waited 500ms for page to settle after scroll
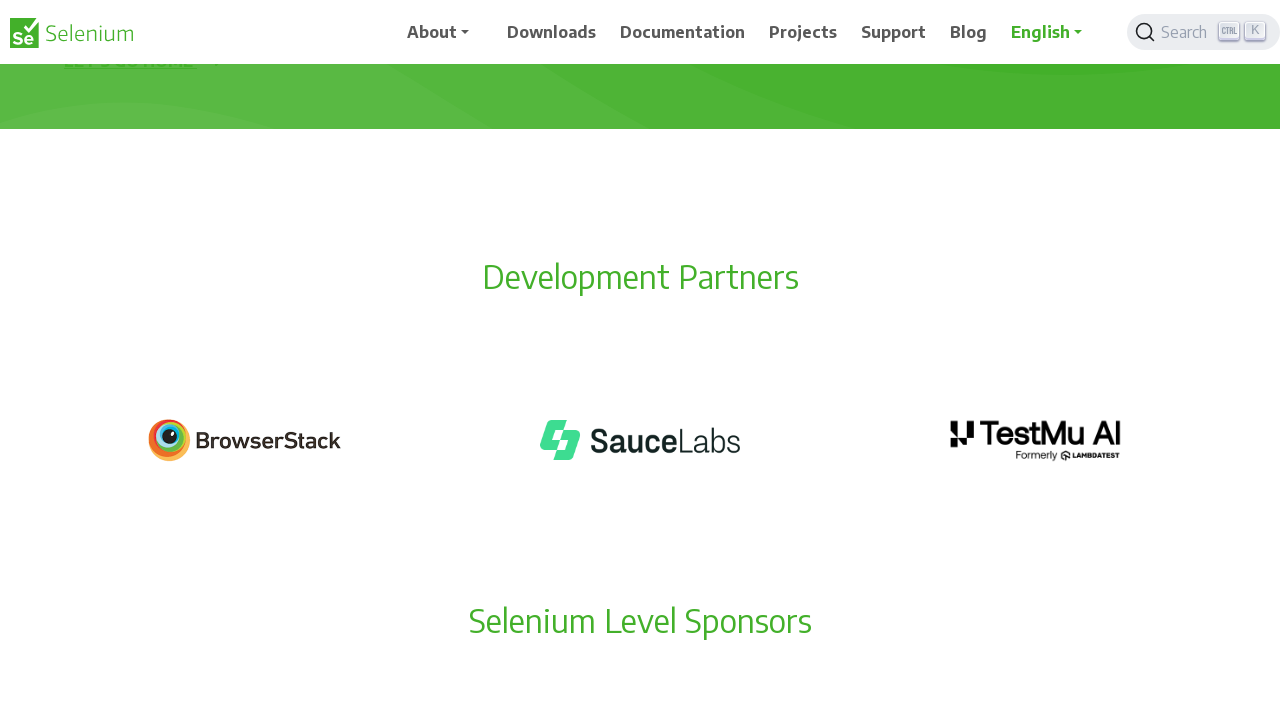

Scrolled down page by 200 pixels
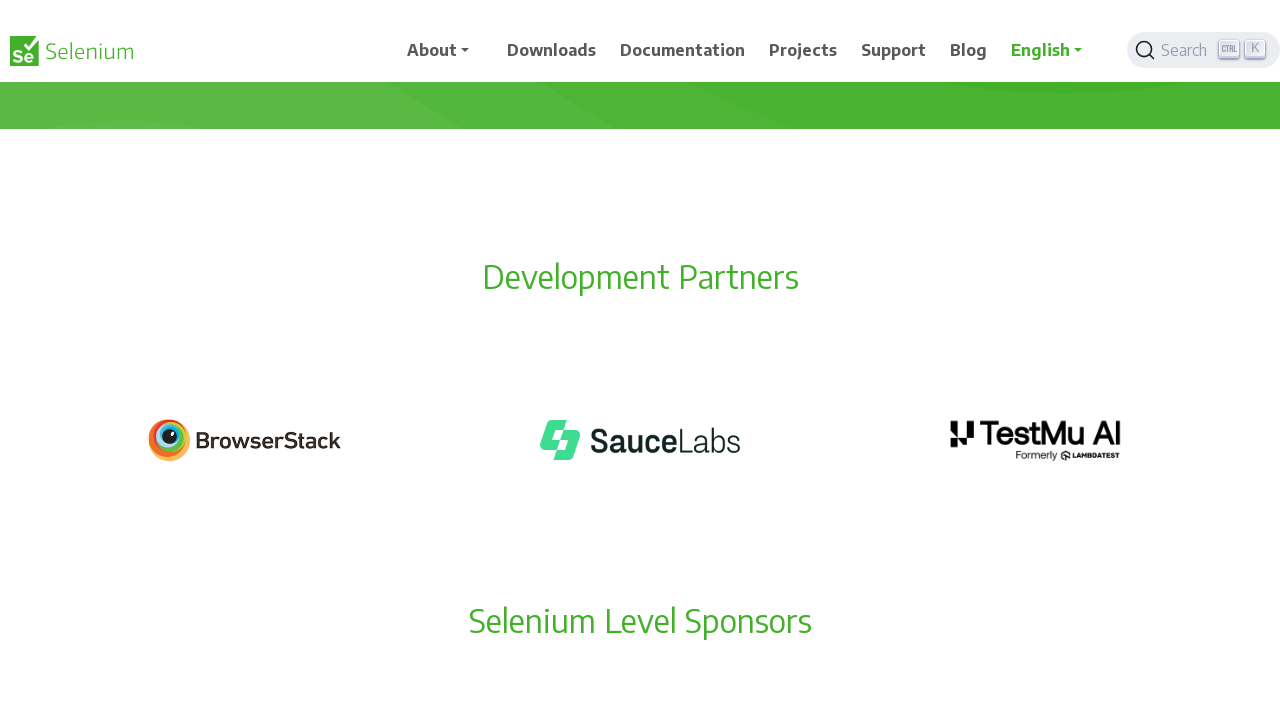

Waited 500ms for page to settle after scroll
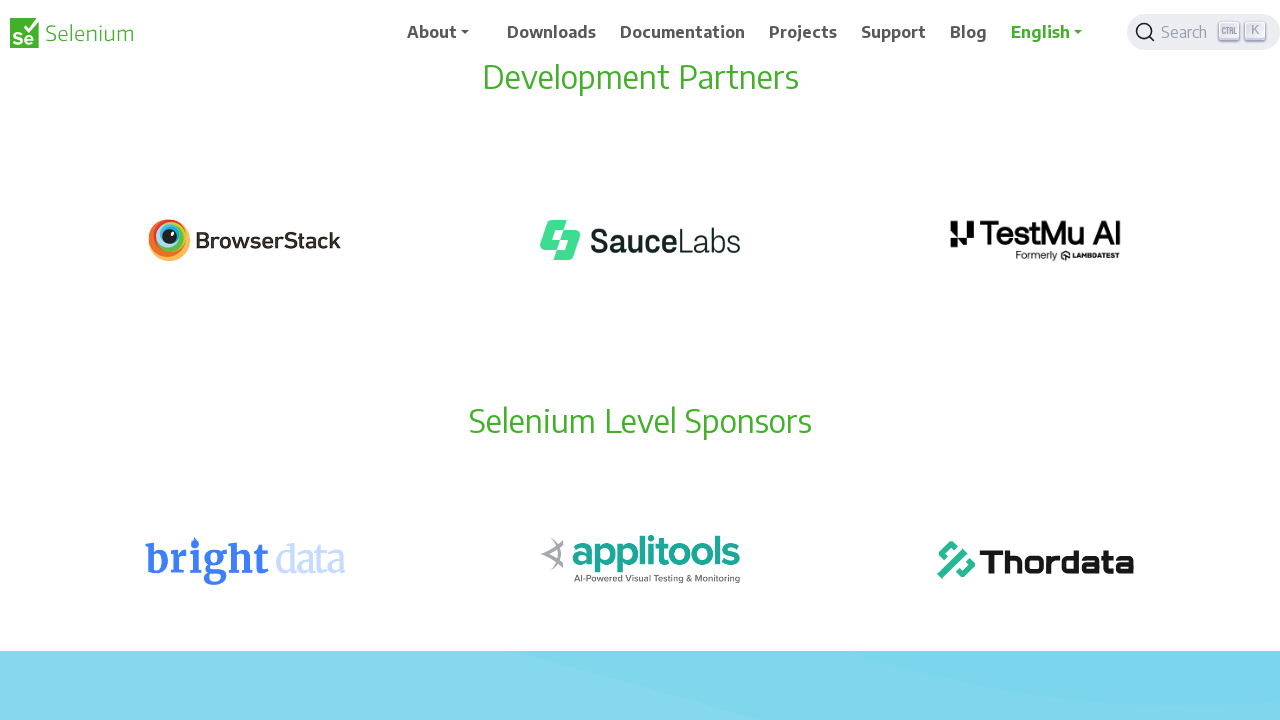

Scrolled down page by 200 pixels
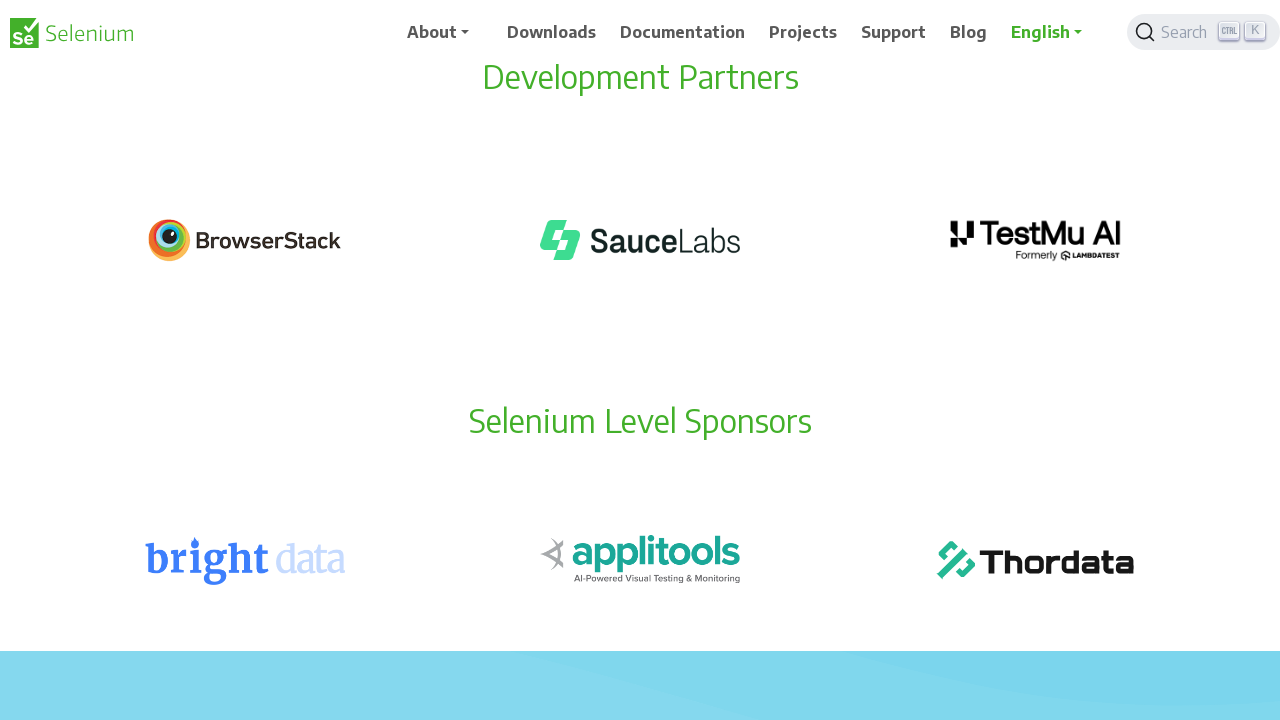

Waited 500ms for page to settle after scroll
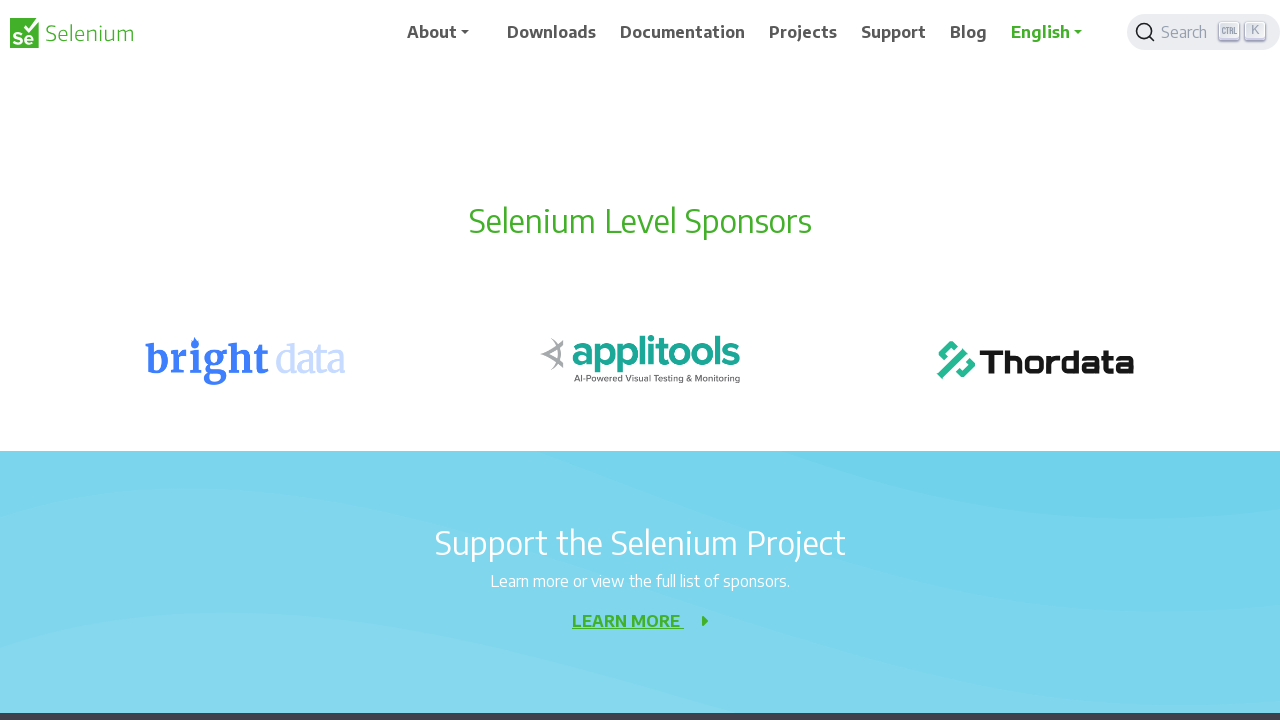

Scrolled down page by 200 pixels
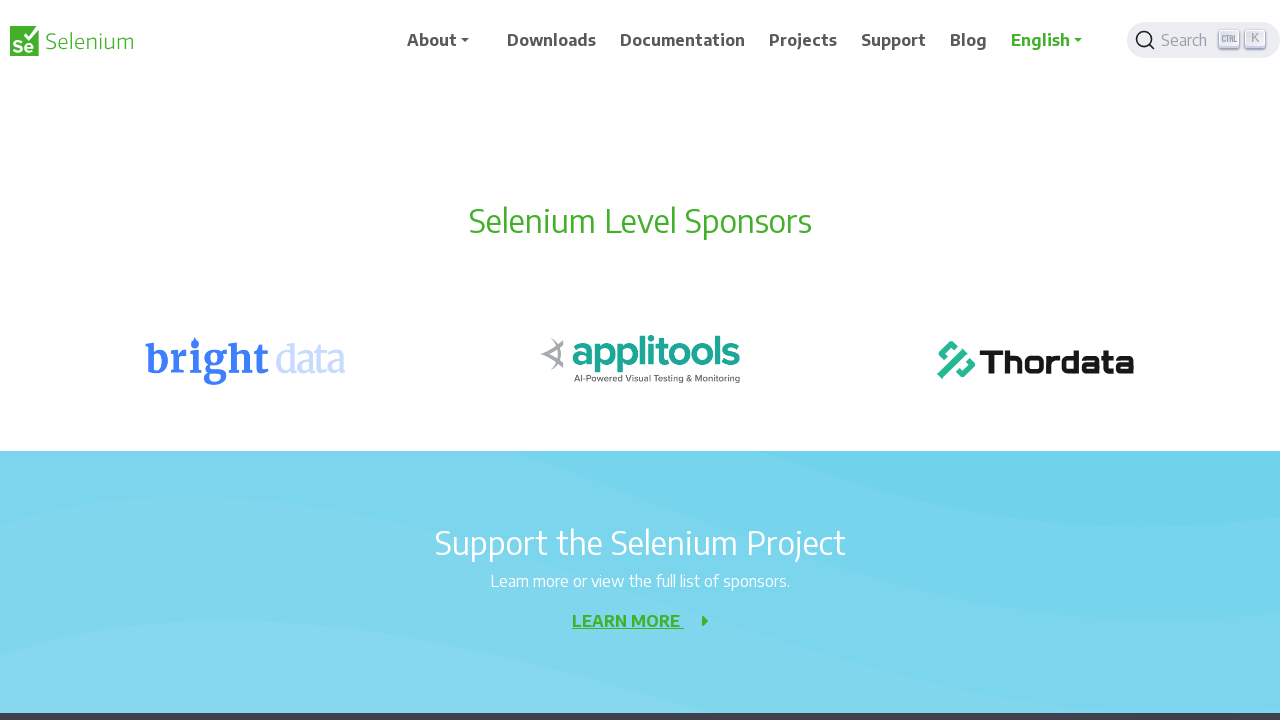

Waited 500ms for page to settle after scroll
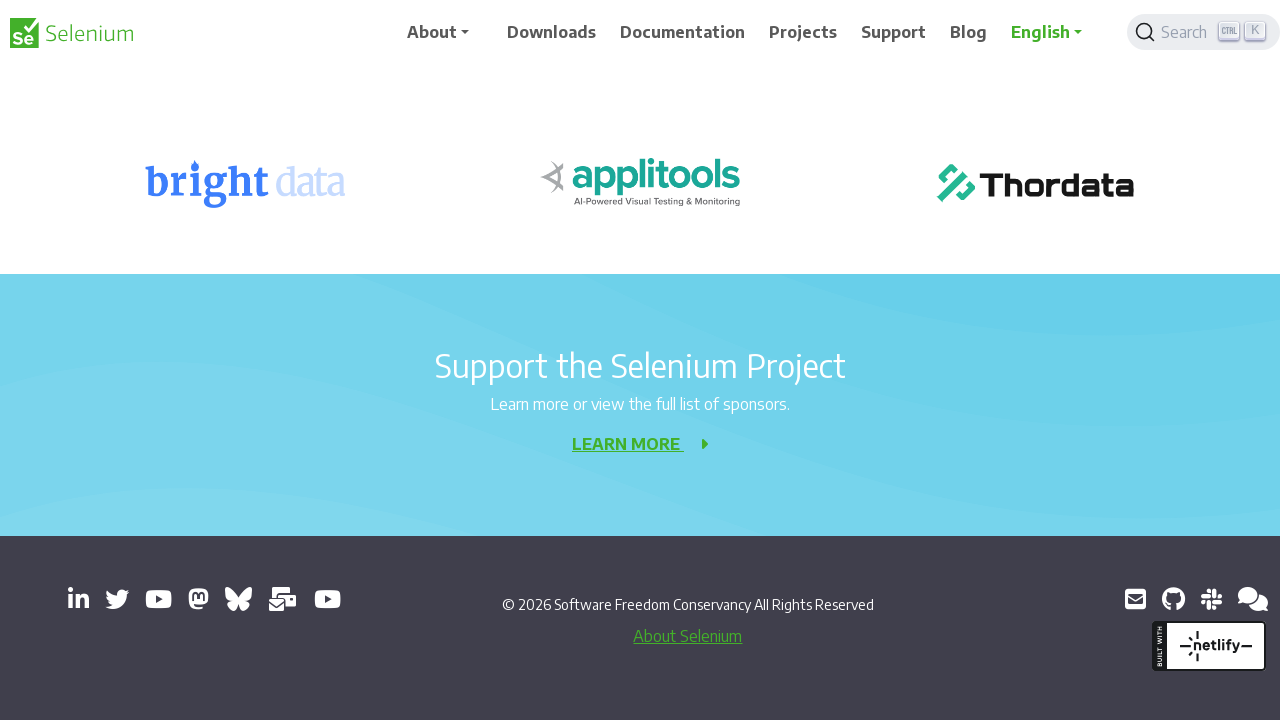

Scrolled down page by 200 pixels
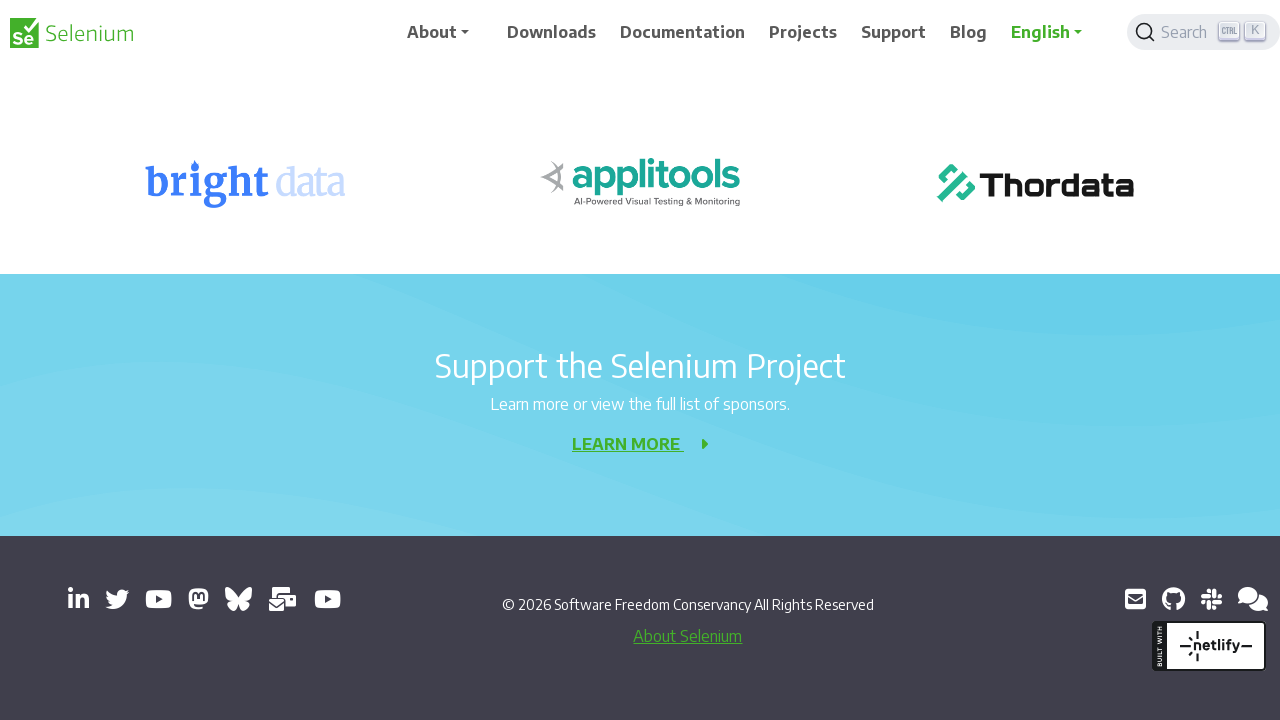

Waited 500ms for page to settle after scroll
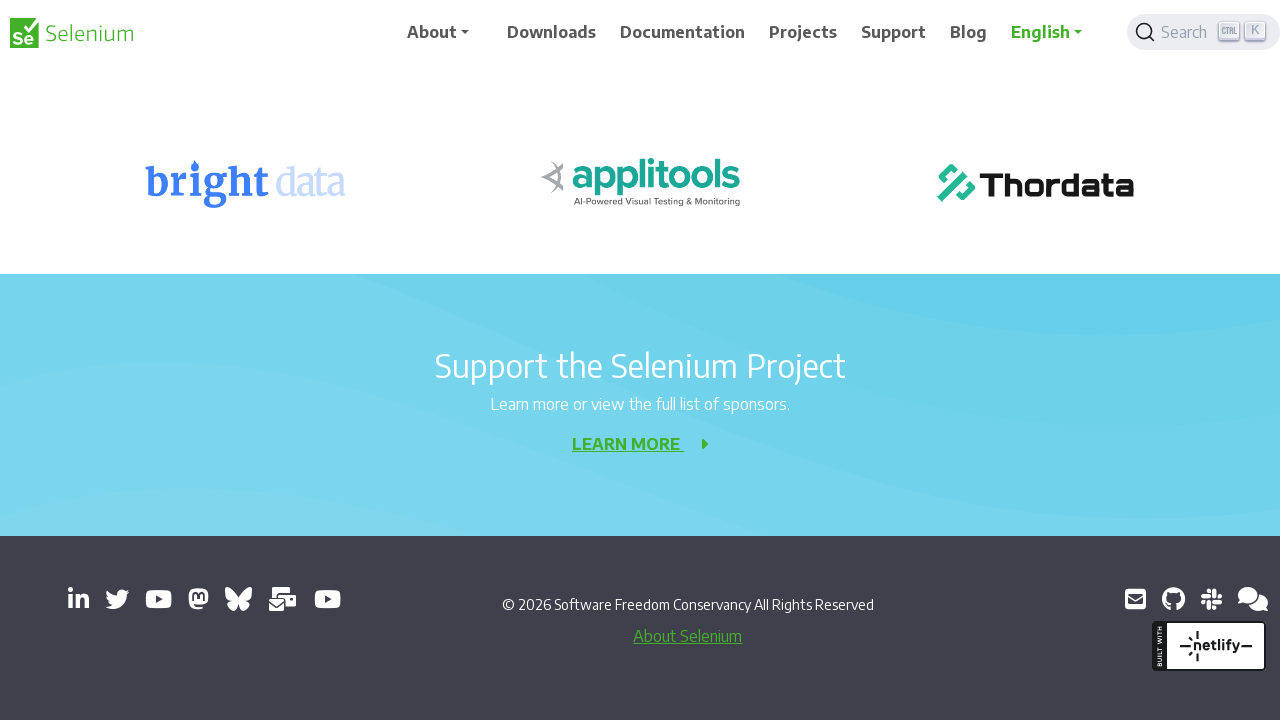

Scrolled down page by 200 pixels
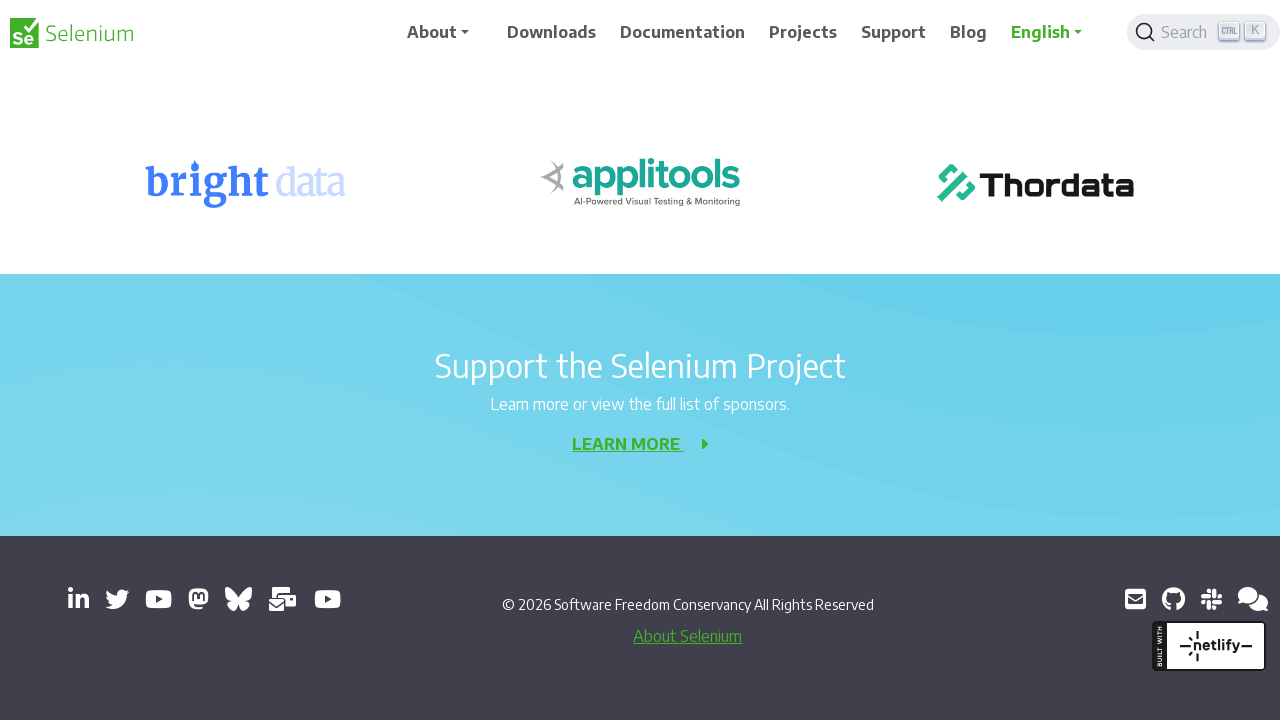

Waited 500ms for page to settle after scroll
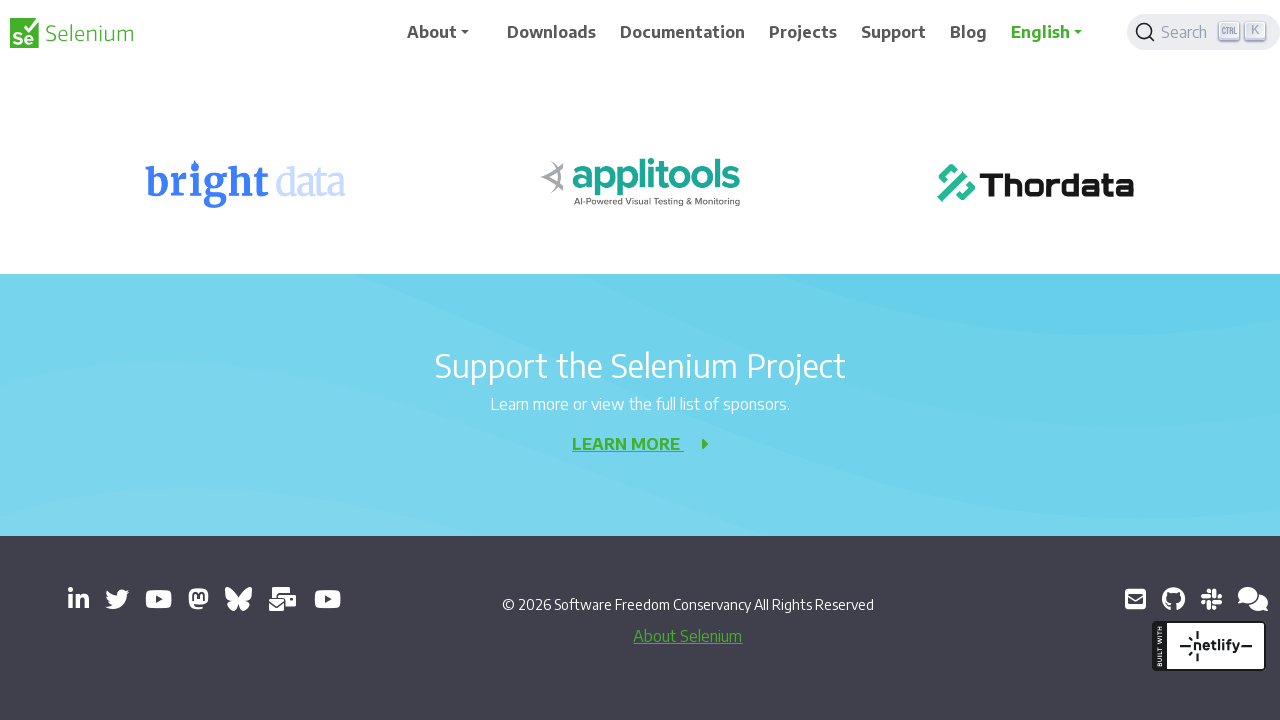

Scrolled down page by 200 pixels
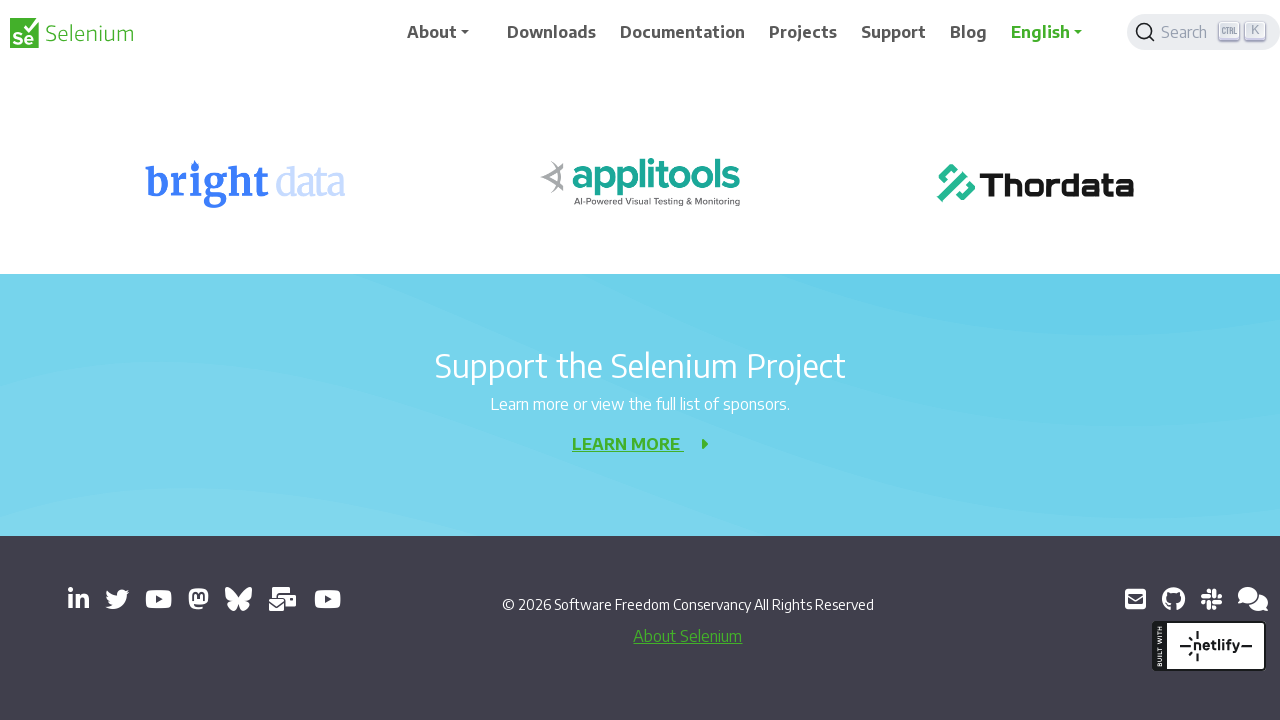

Waited 500ms for page to settle after scroll
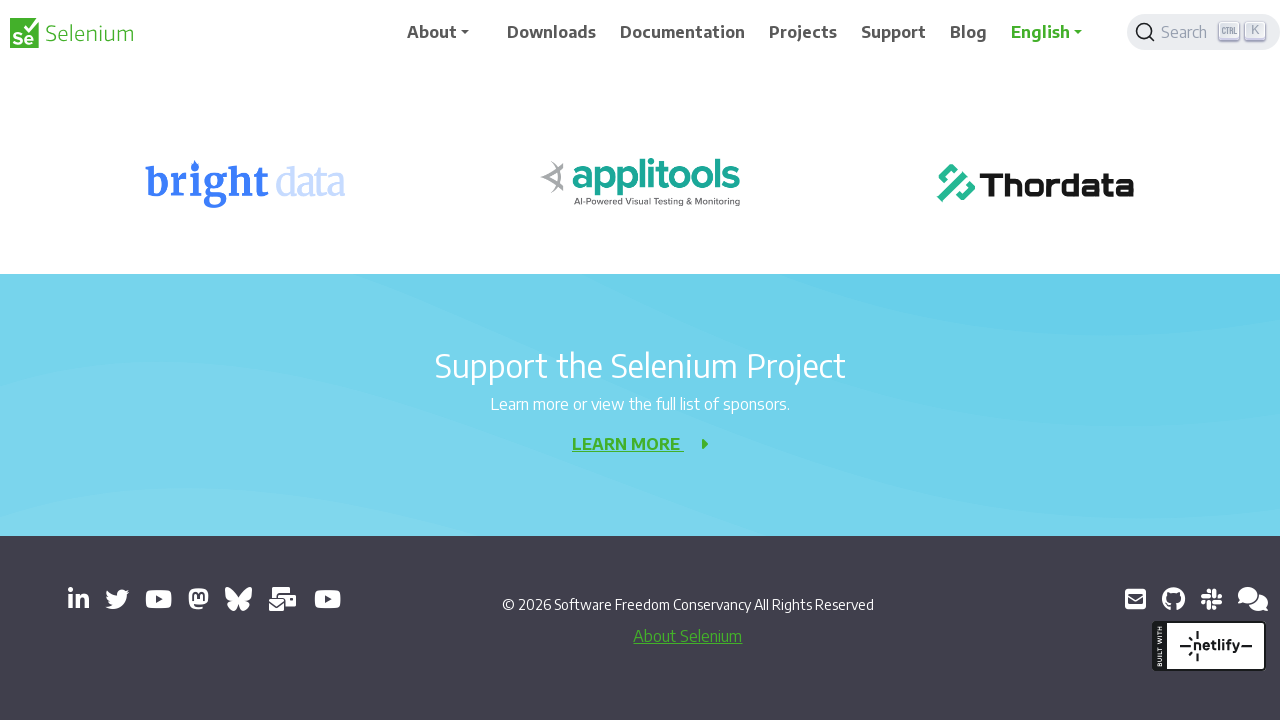

Scrolled down page by 200 pixels
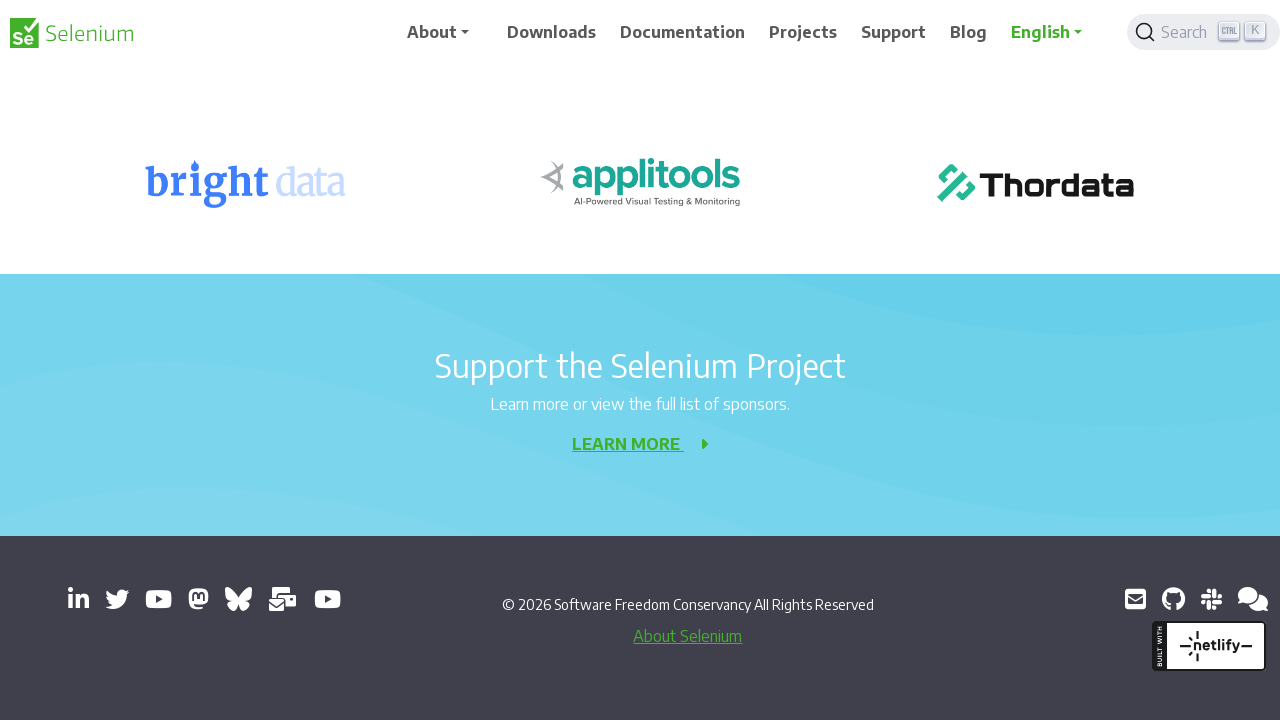

Waited 500ms for page to settle after scroll
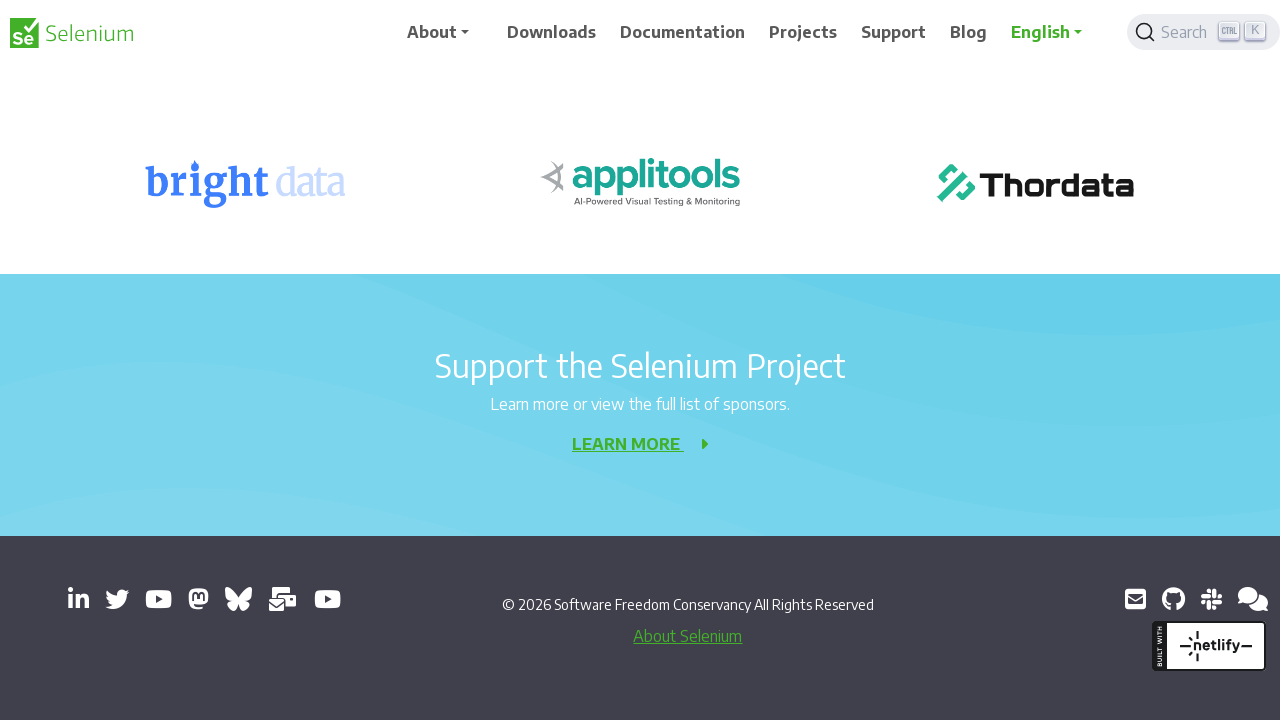

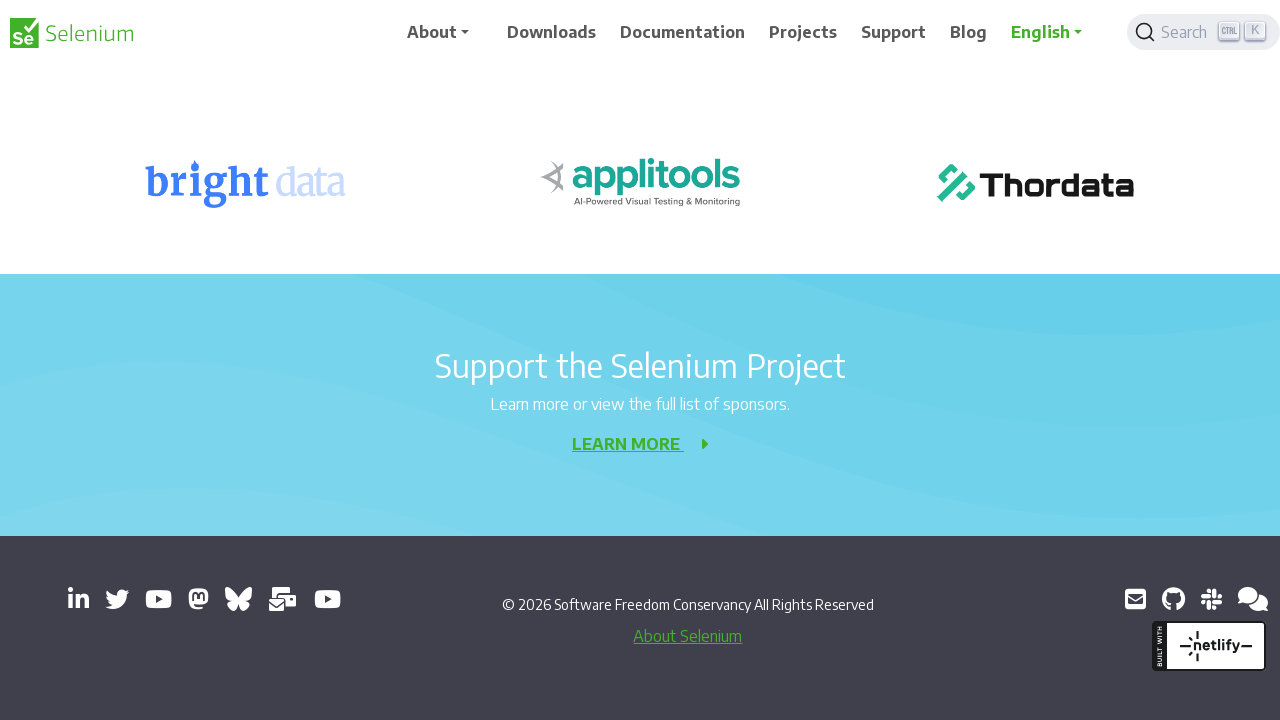